Tests login functionality on a practice website by entering username and password, clicking the login button, and verifying the success message

Starting URL: https://practice.cydeo.com/login

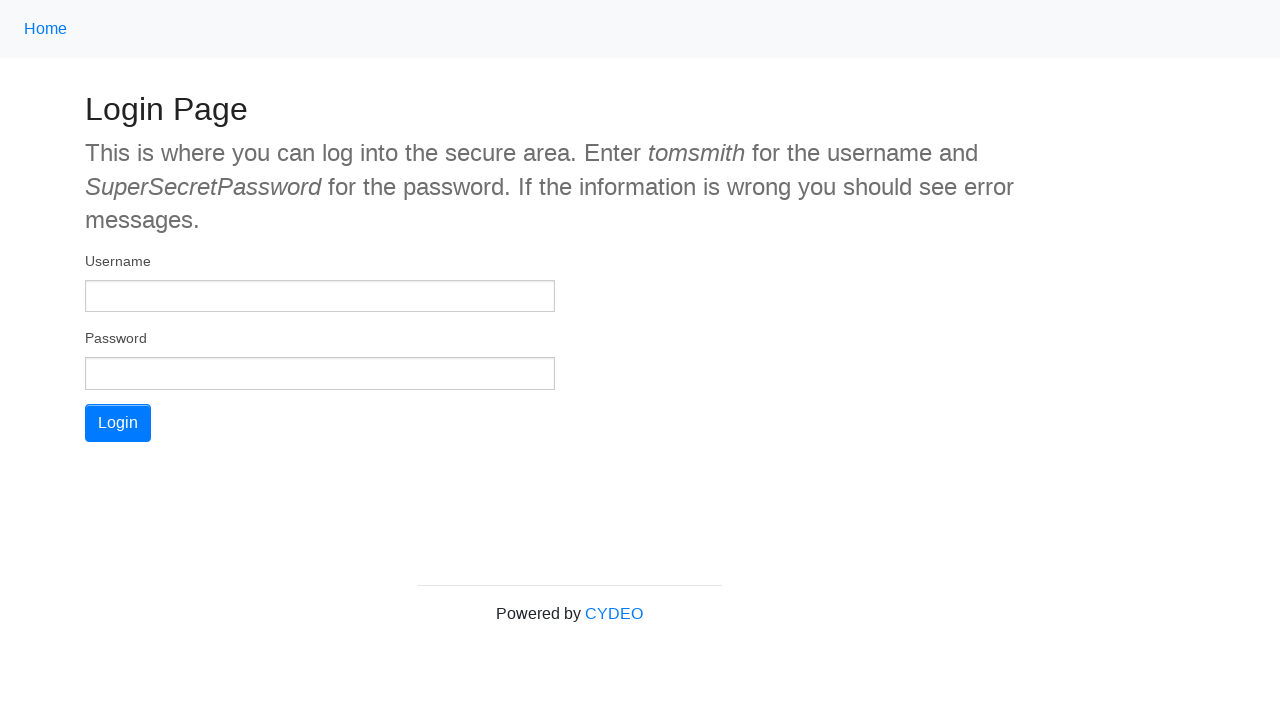

Entered username 'tomsmith' in the username field on input[name='username']
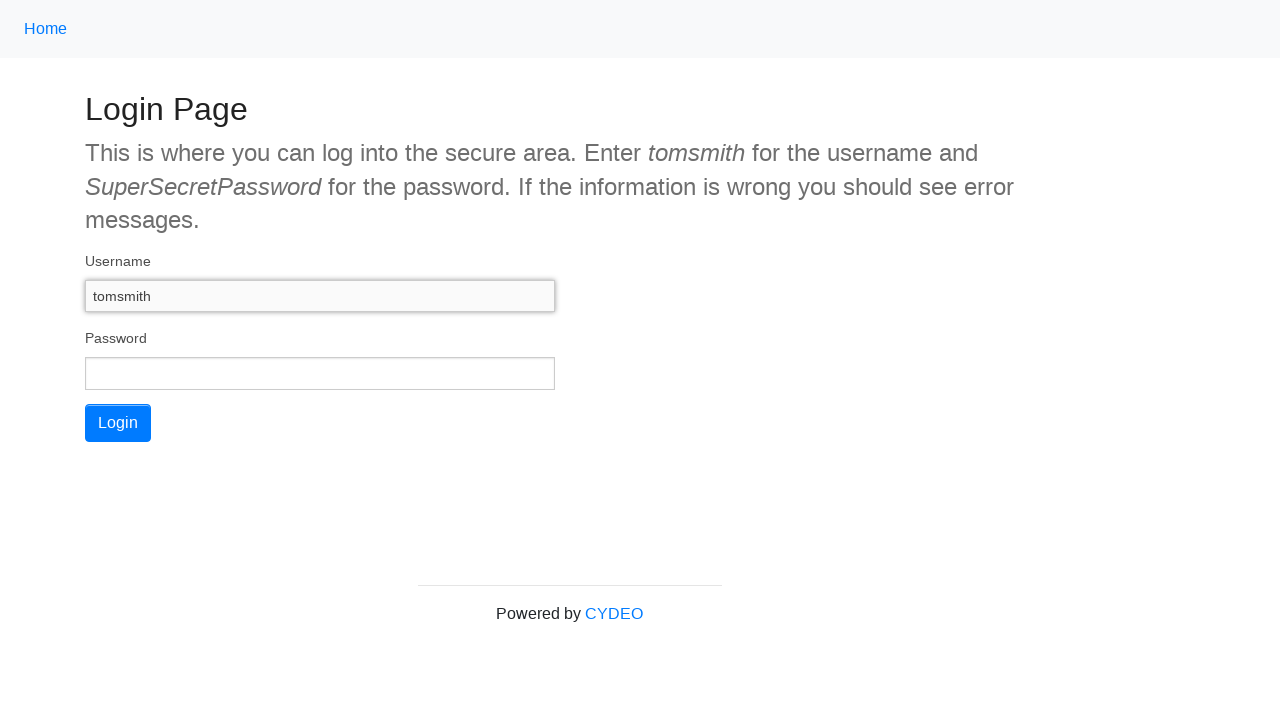

Entered password in the password field on input[type='password']
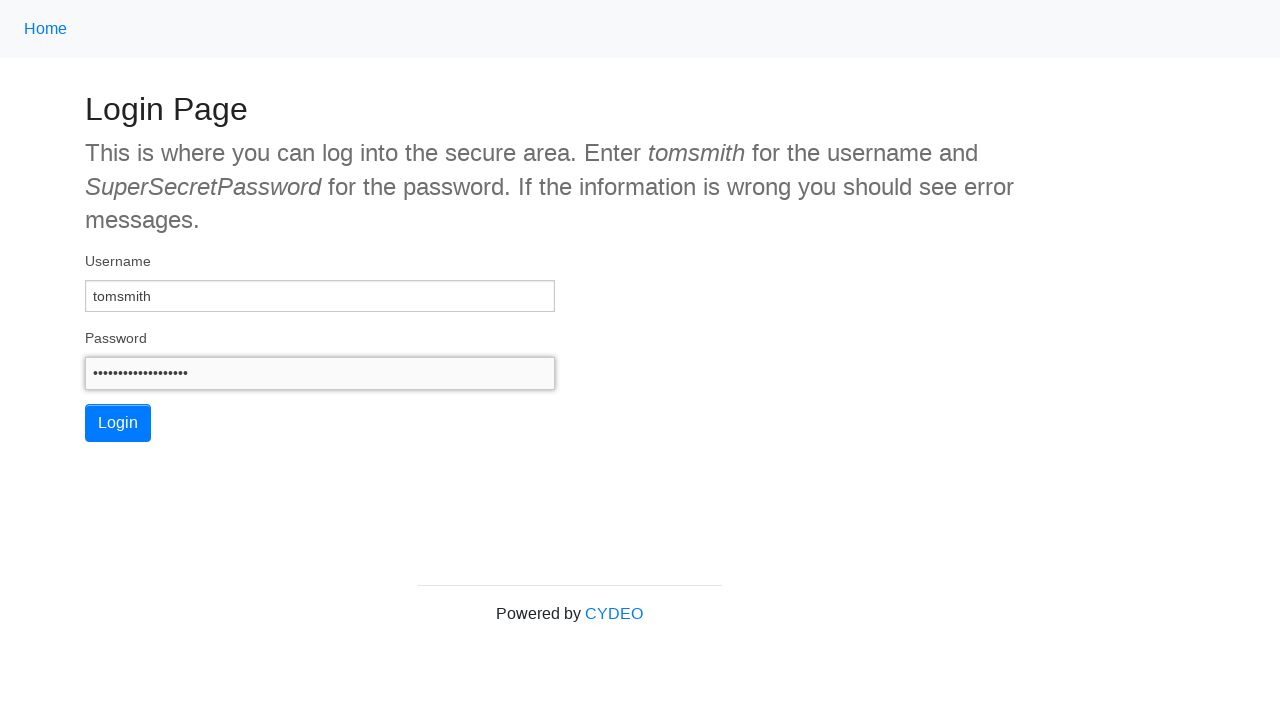

Clicked the login button at (118, 423) on #wooden_spoon
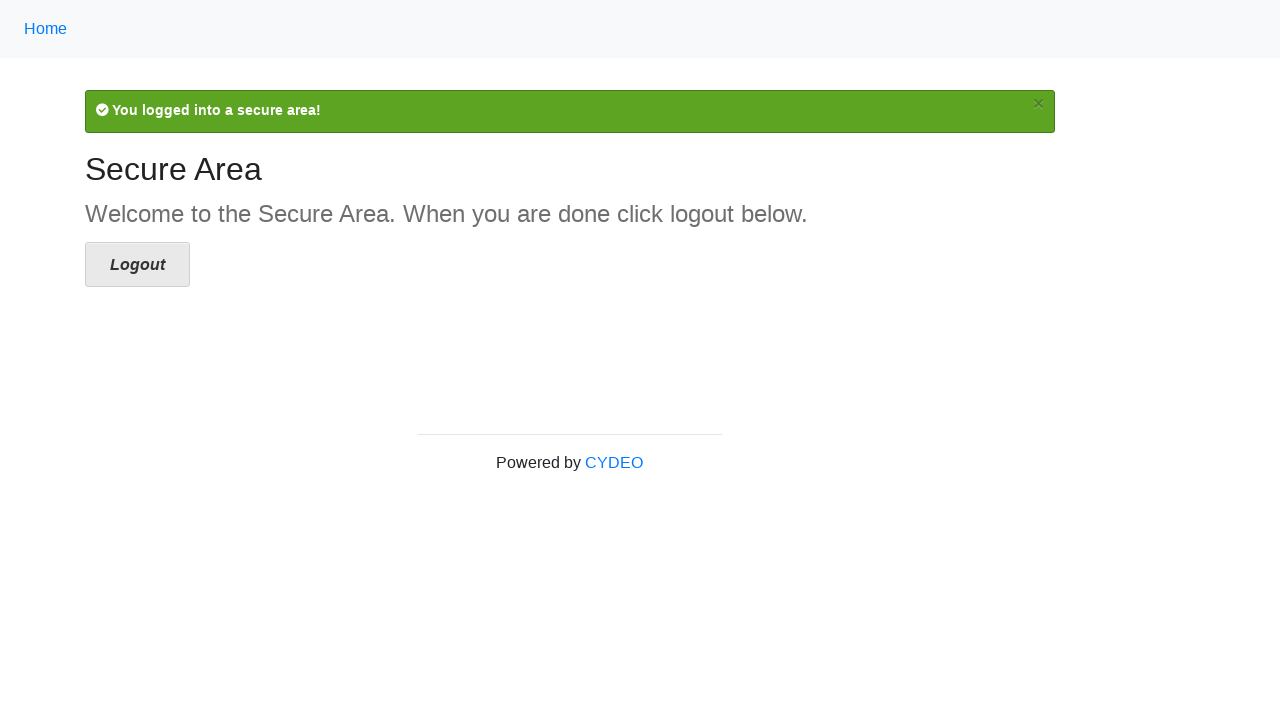

Success message appeared on the page
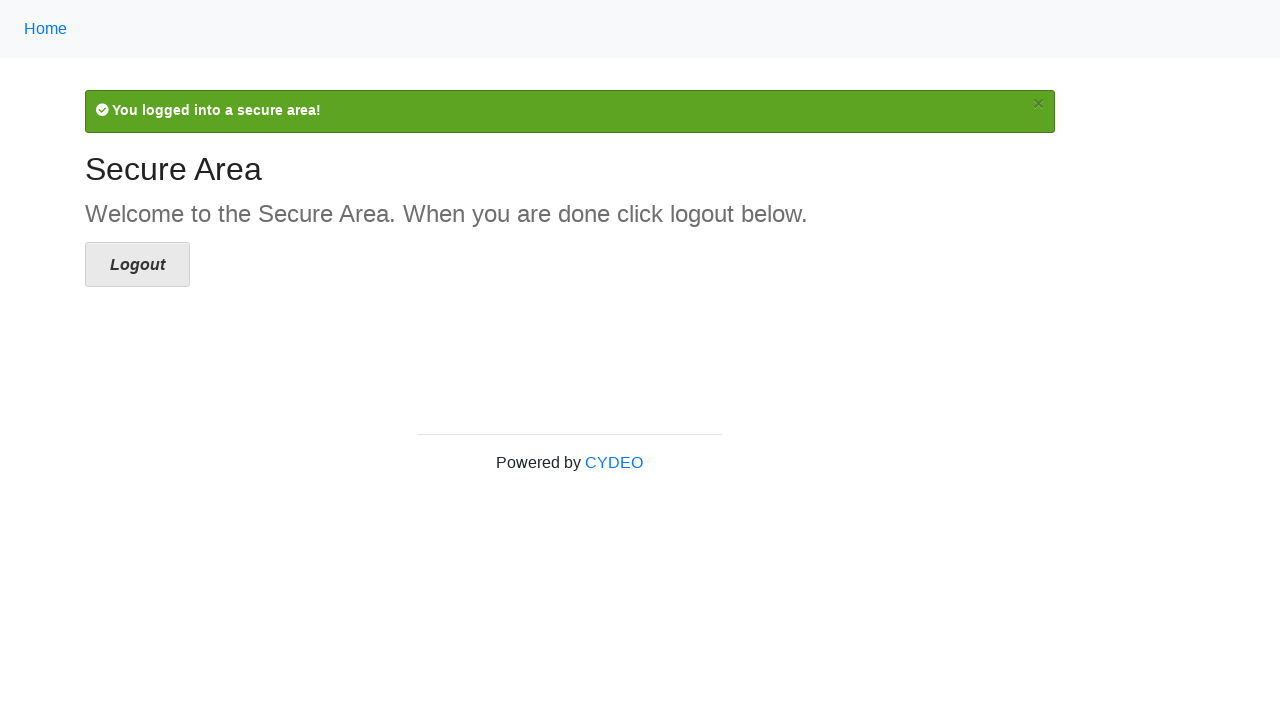

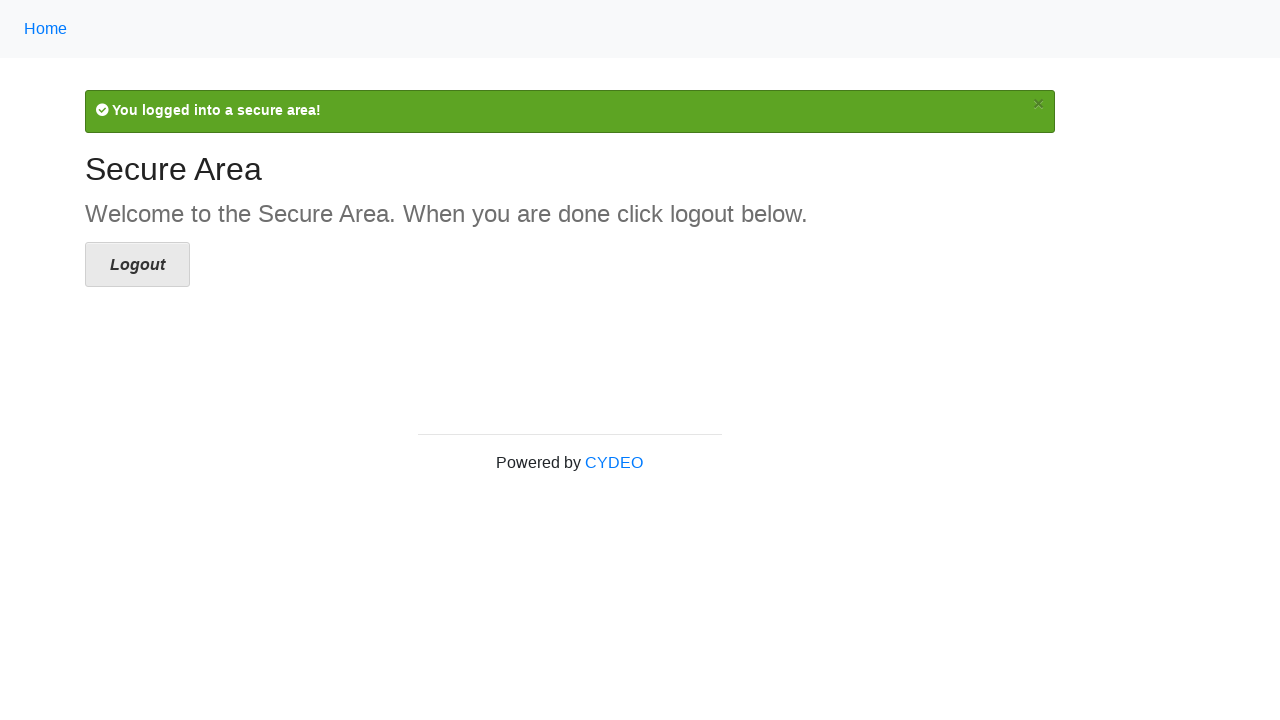